Demonstrates drag and drop functionality by dragging a ball element to a gate element within an iframe

Starting URL: https://javascript.info/mouse-drag-and-drop

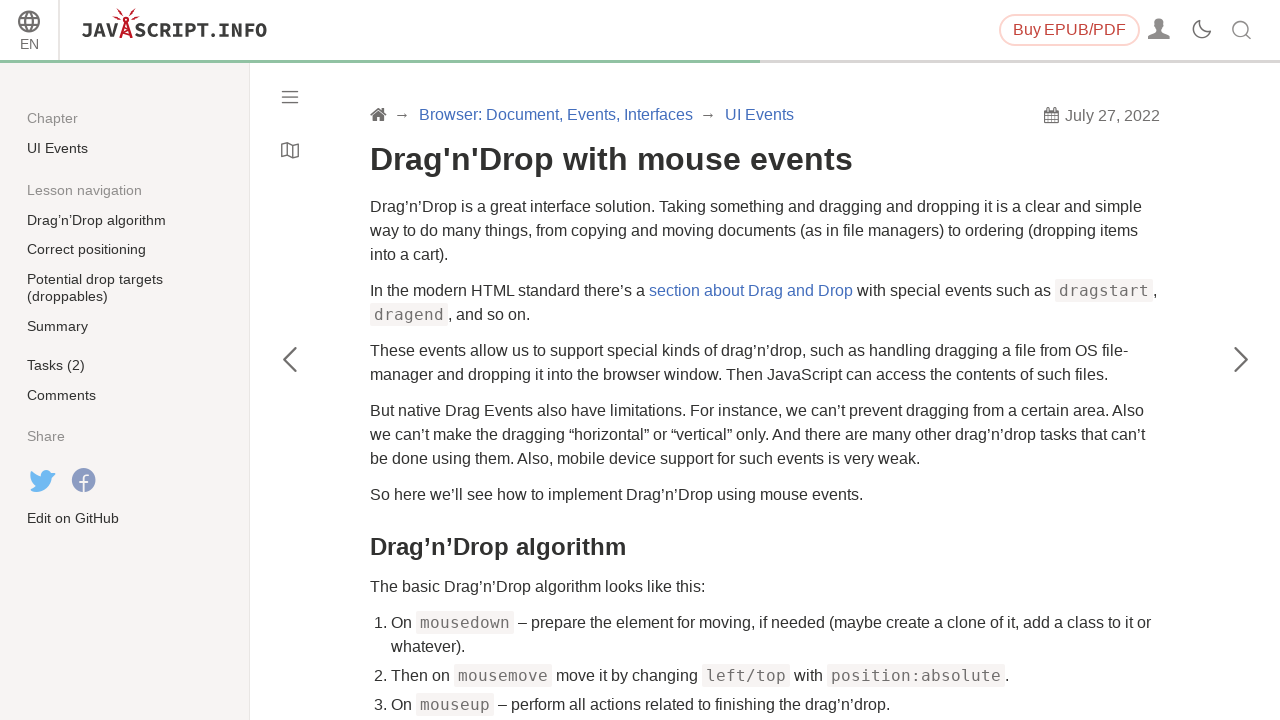

Navigated to drag and drop demo page
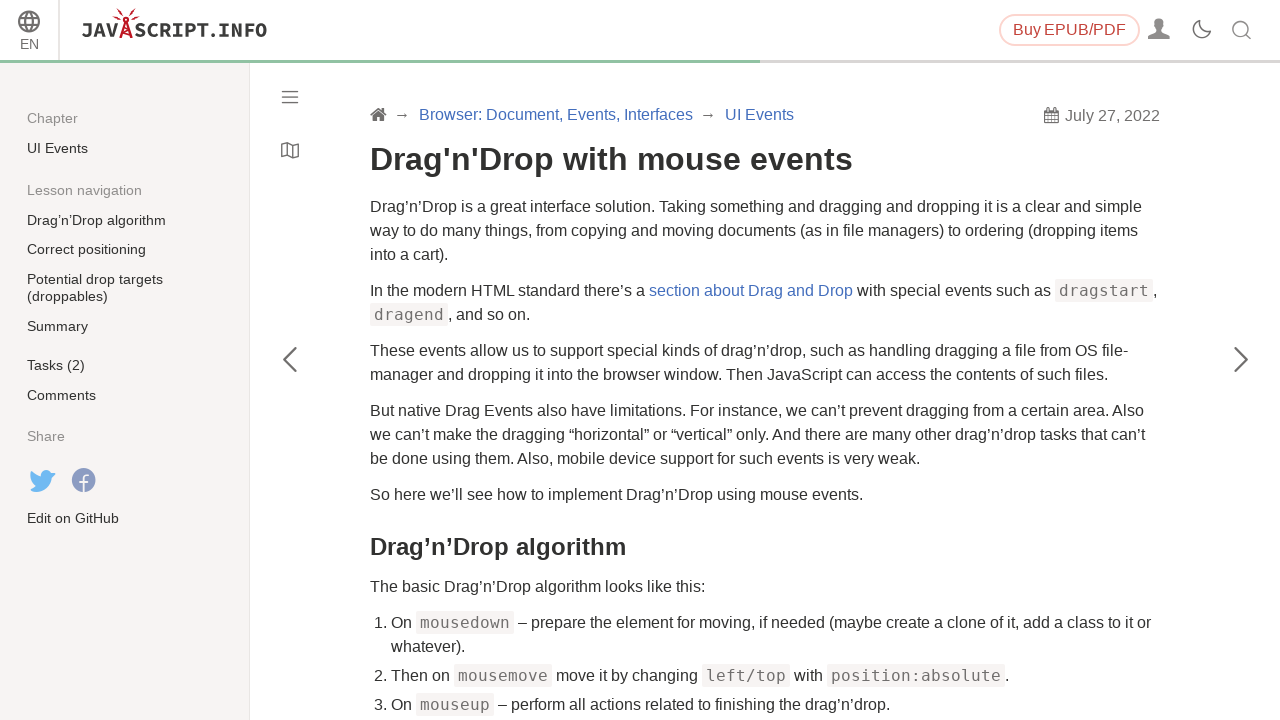

Located iframe containing drag and drop demo
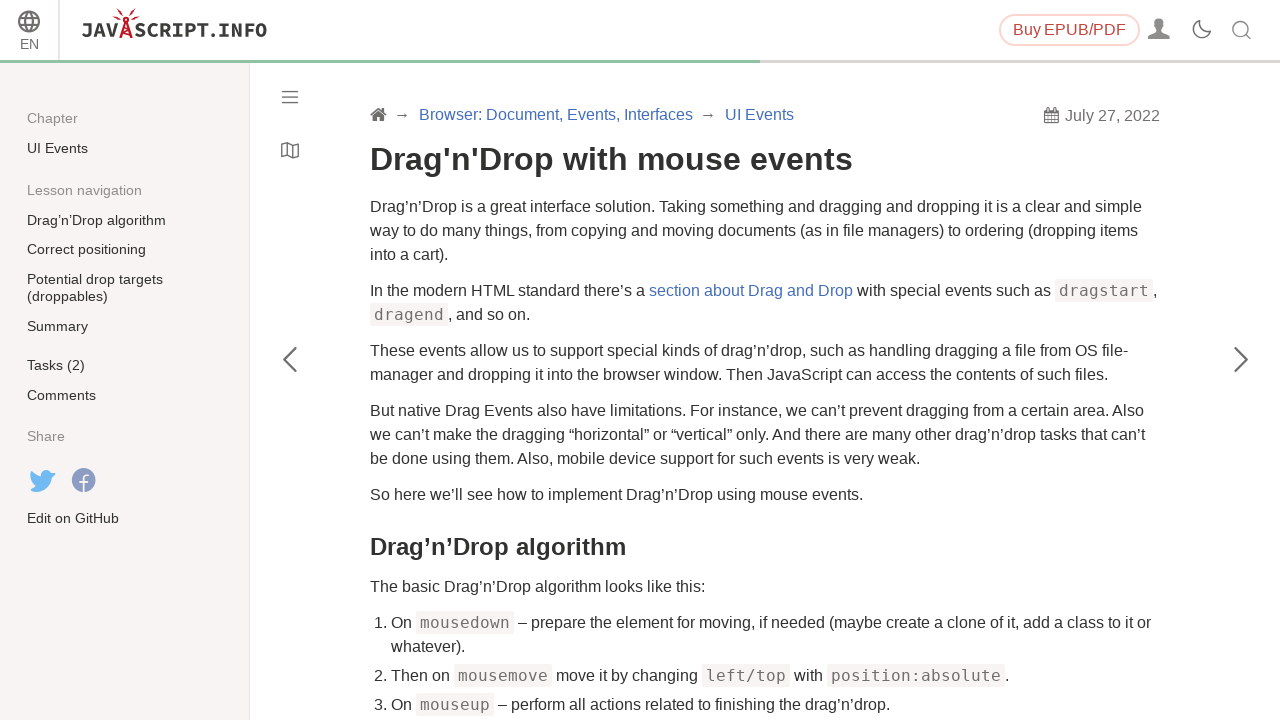

Located ball element in iframe
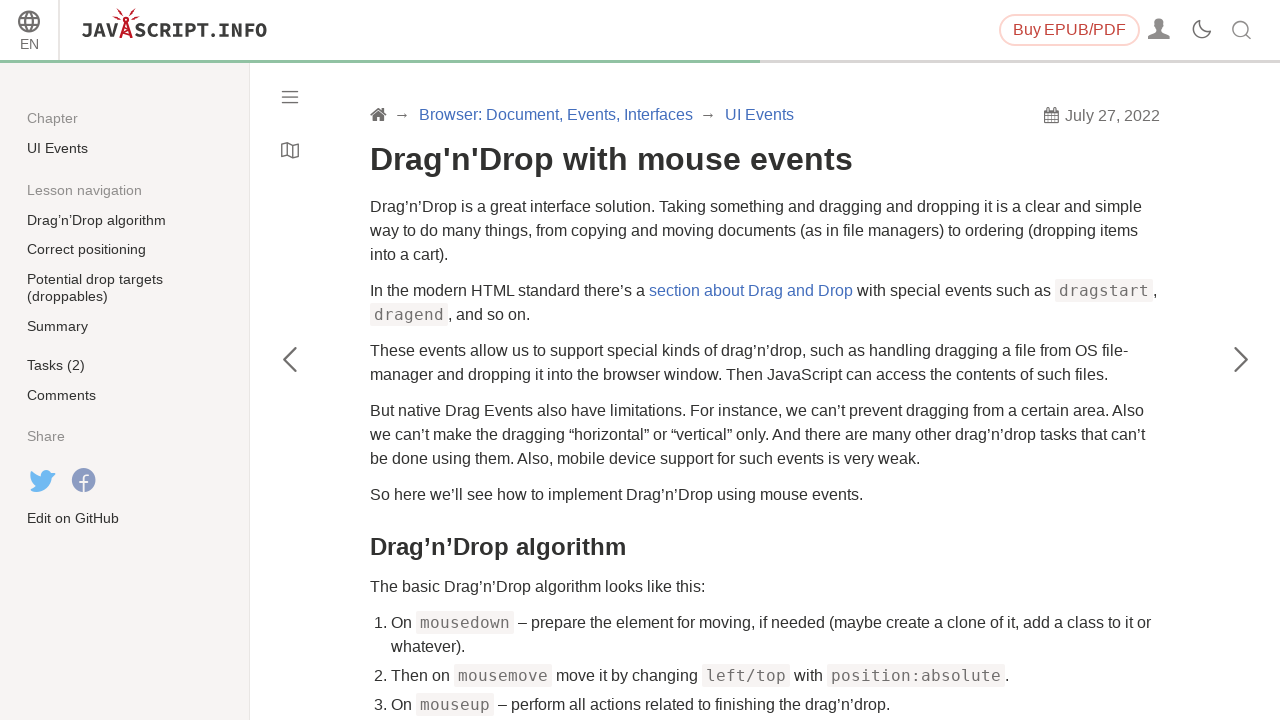

Located gate element in iframe
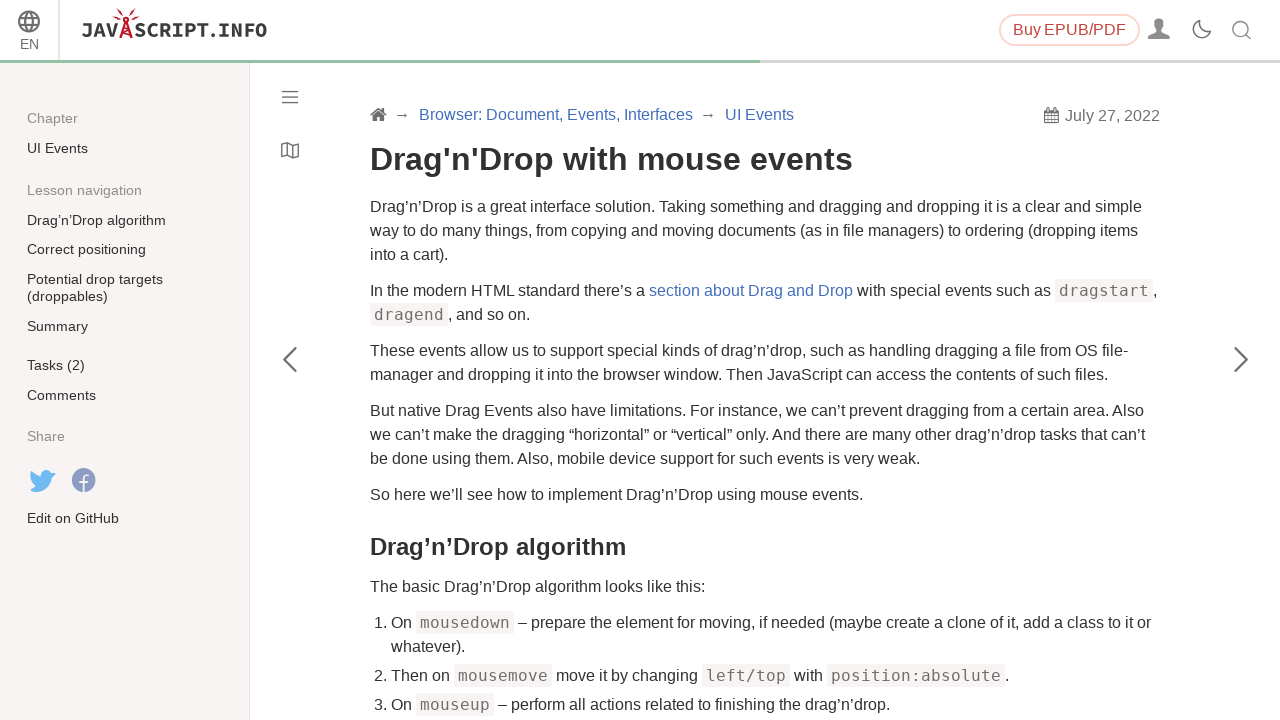

Dragged ball element to gate element at (422, 257)
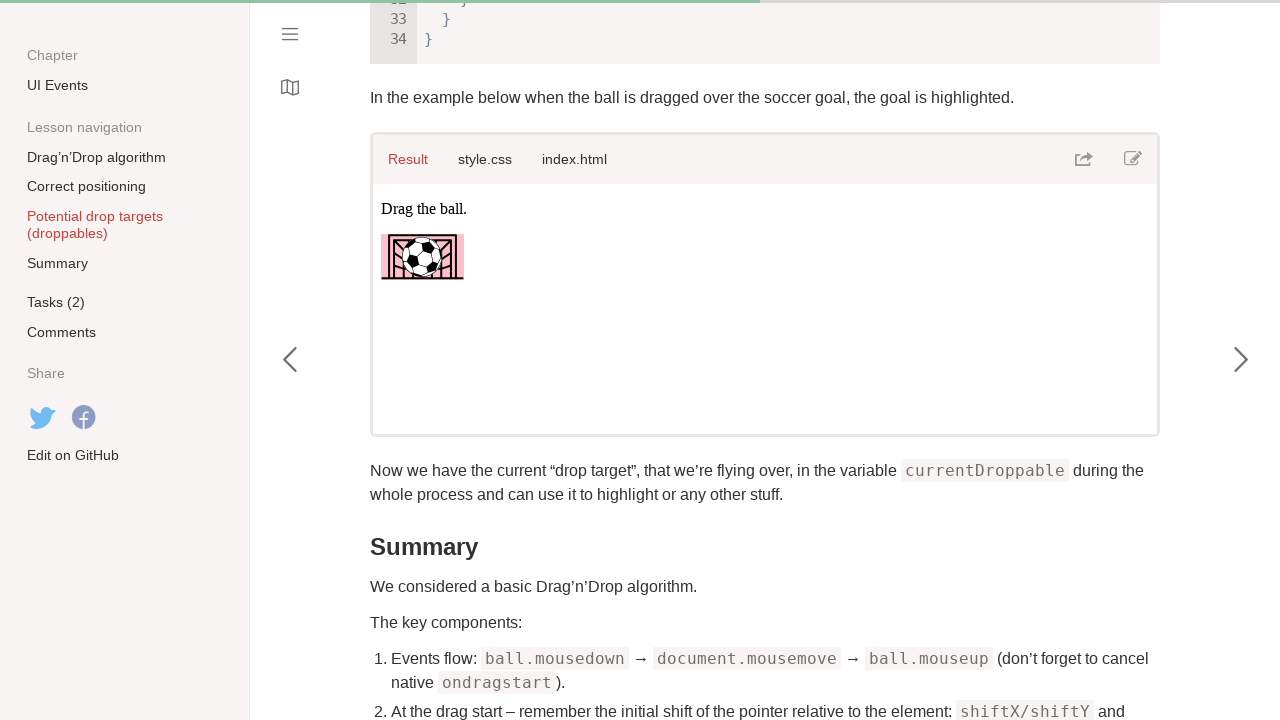

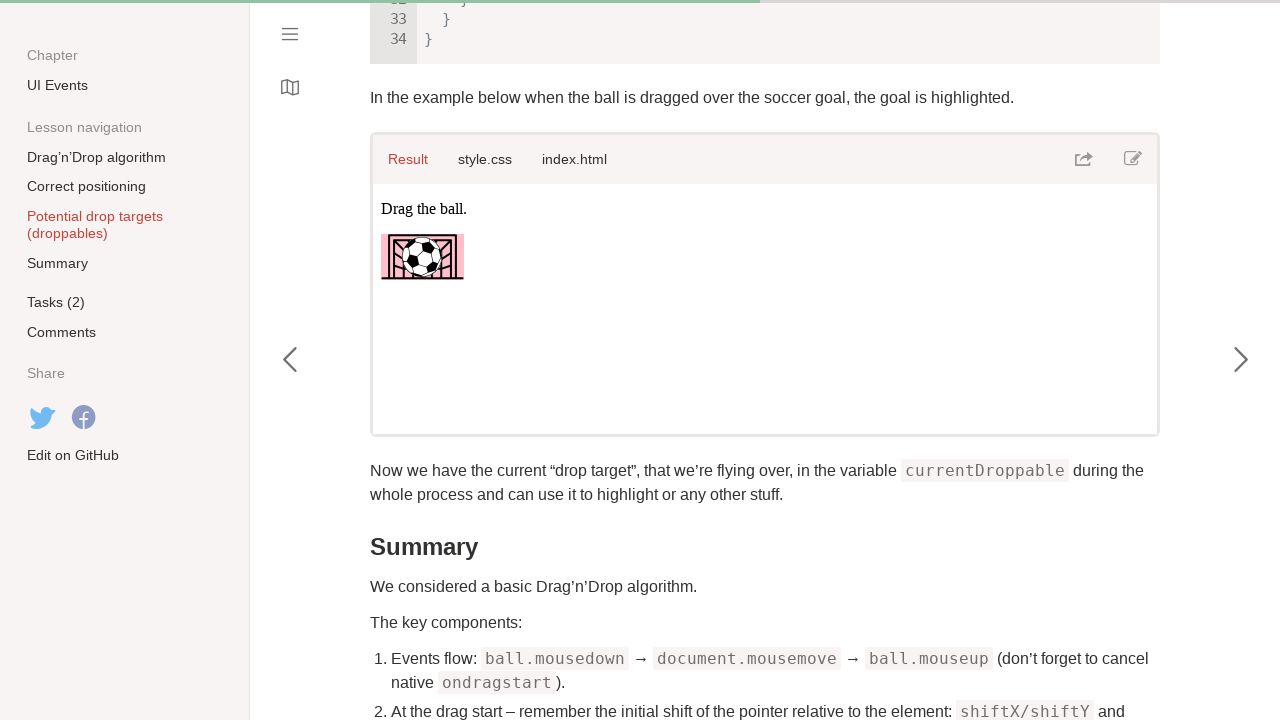